Tests checkbox interaction on W3C WAI-ARIA example page by dismissing a warning and then checking all unchecked checkboxes

Starting URL: https://www.w3.org/TR/2019/NOTE-wai-aria-practices-1.1-20190814/examples/checkbox/checkbox-1/checkbox-1.html

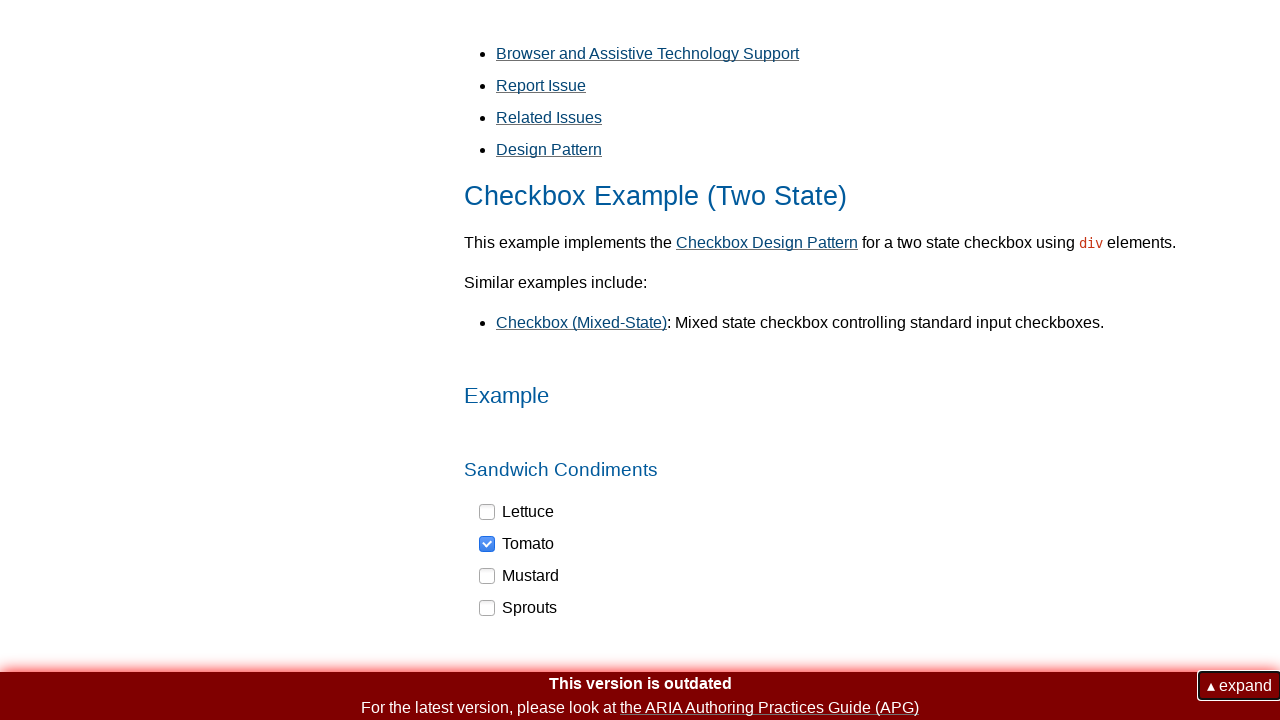

Clicked the warning/close button to dismiss it at (1240, 686) on button
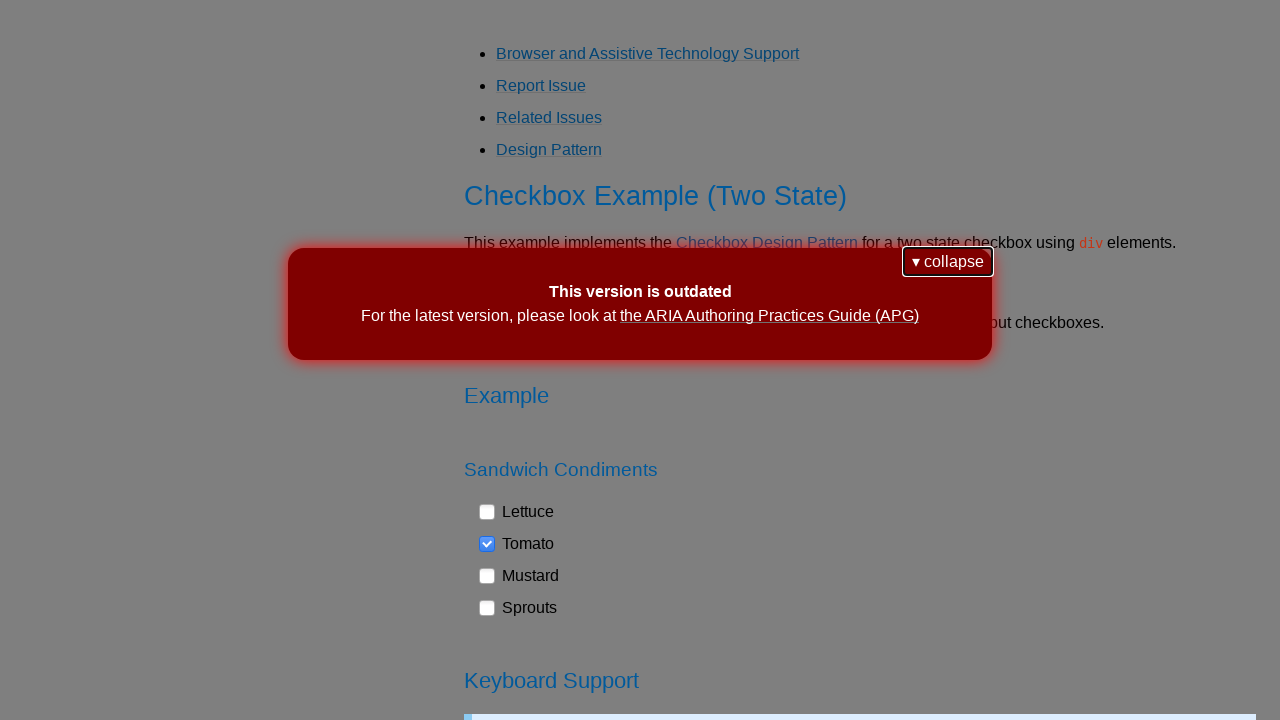

Located all checkbox elements on the page
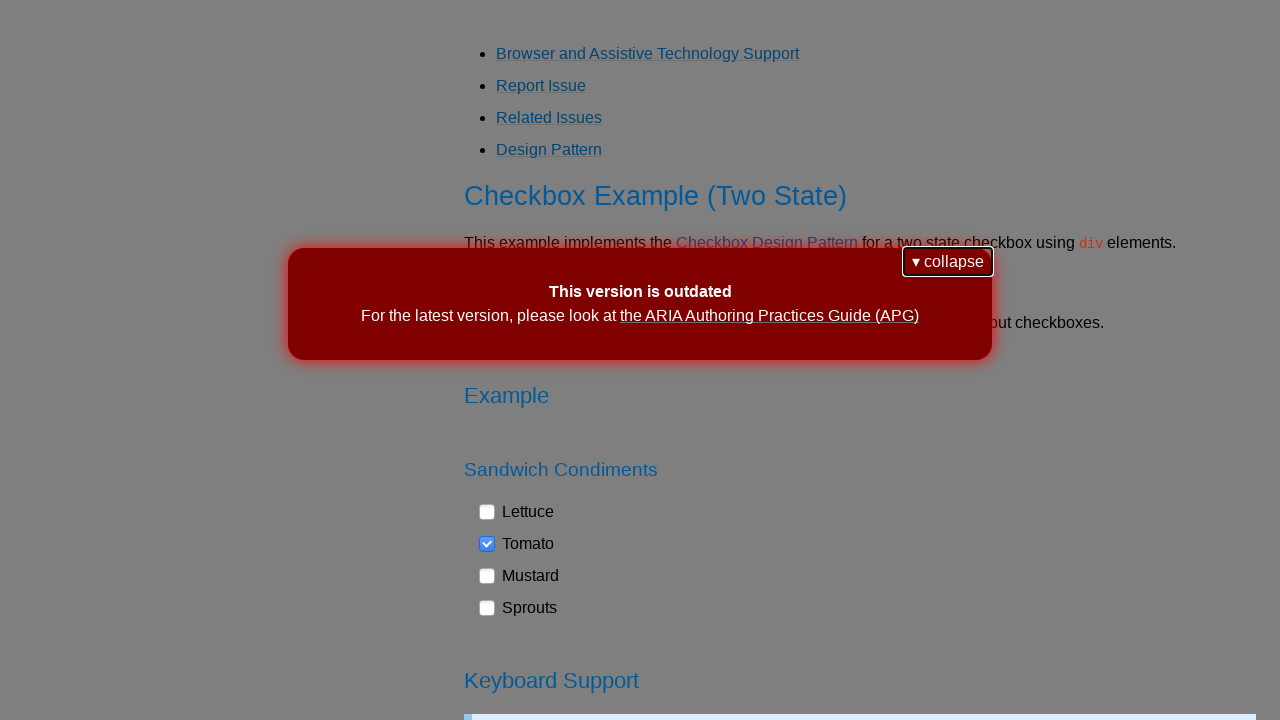

Clicked an unchecked checkbox to check it
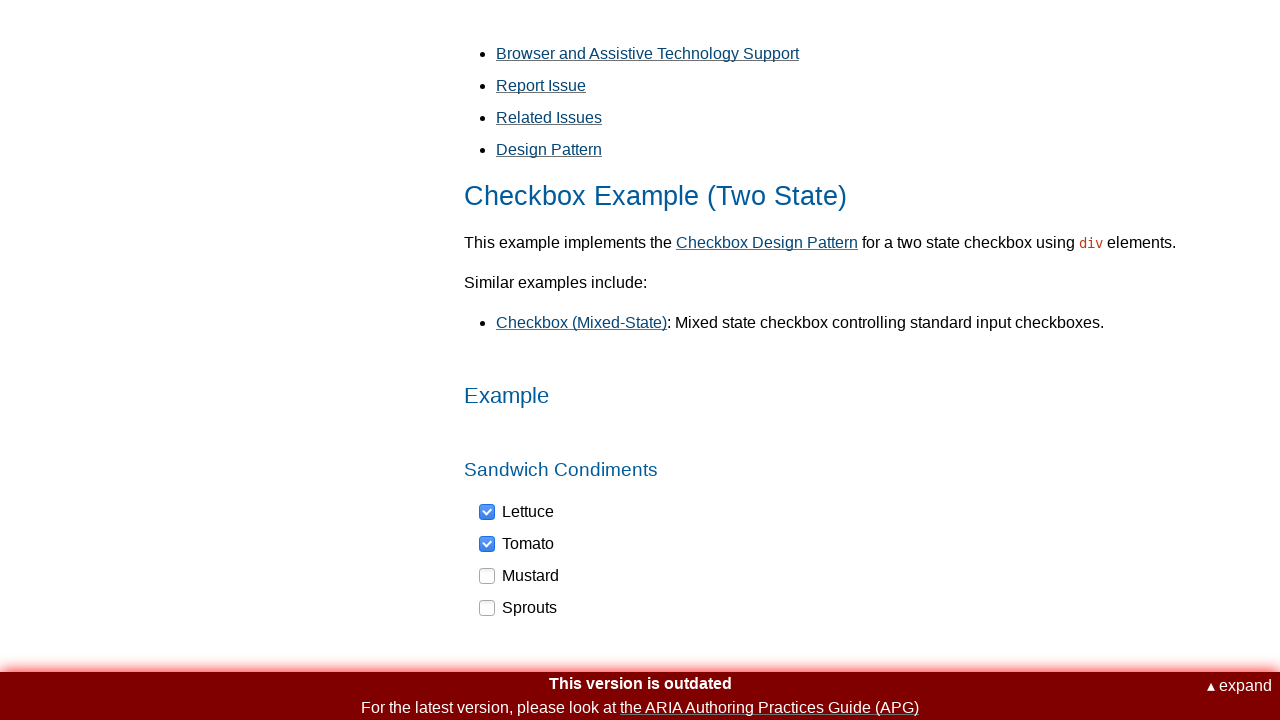

Clicked an unchecked checkbox to check it
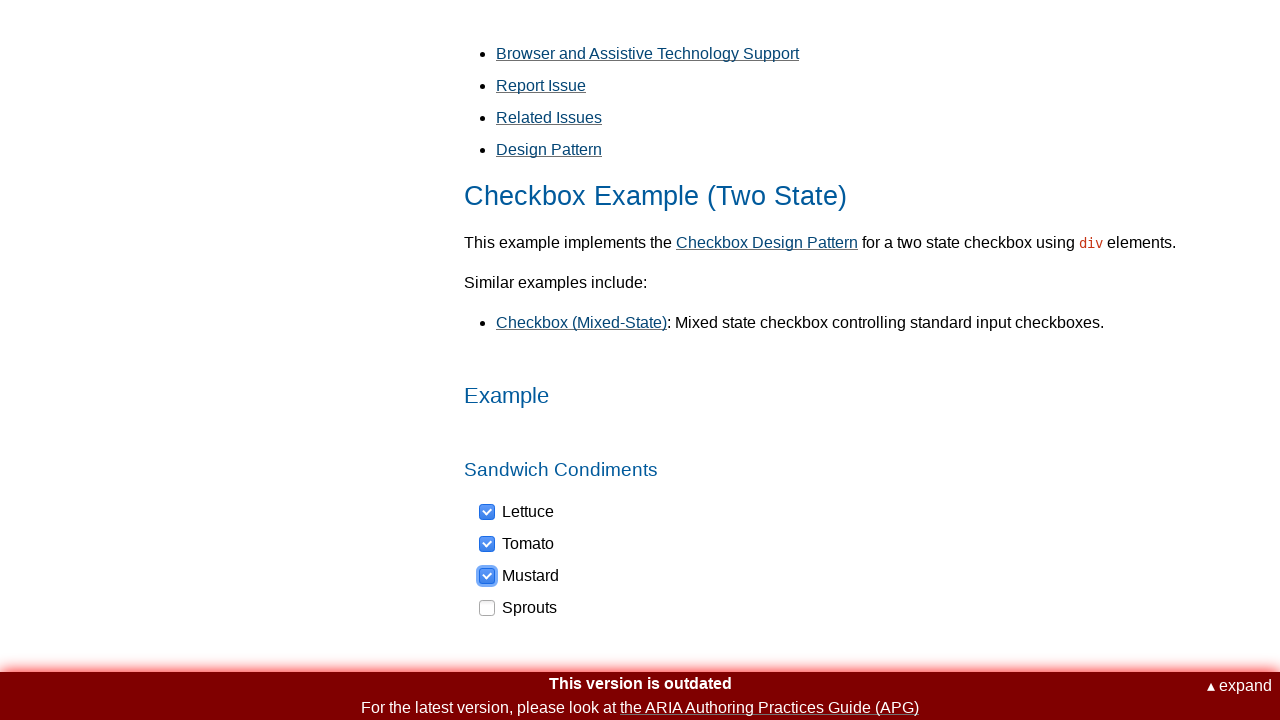

Clicked an unchecked checkbox to check it
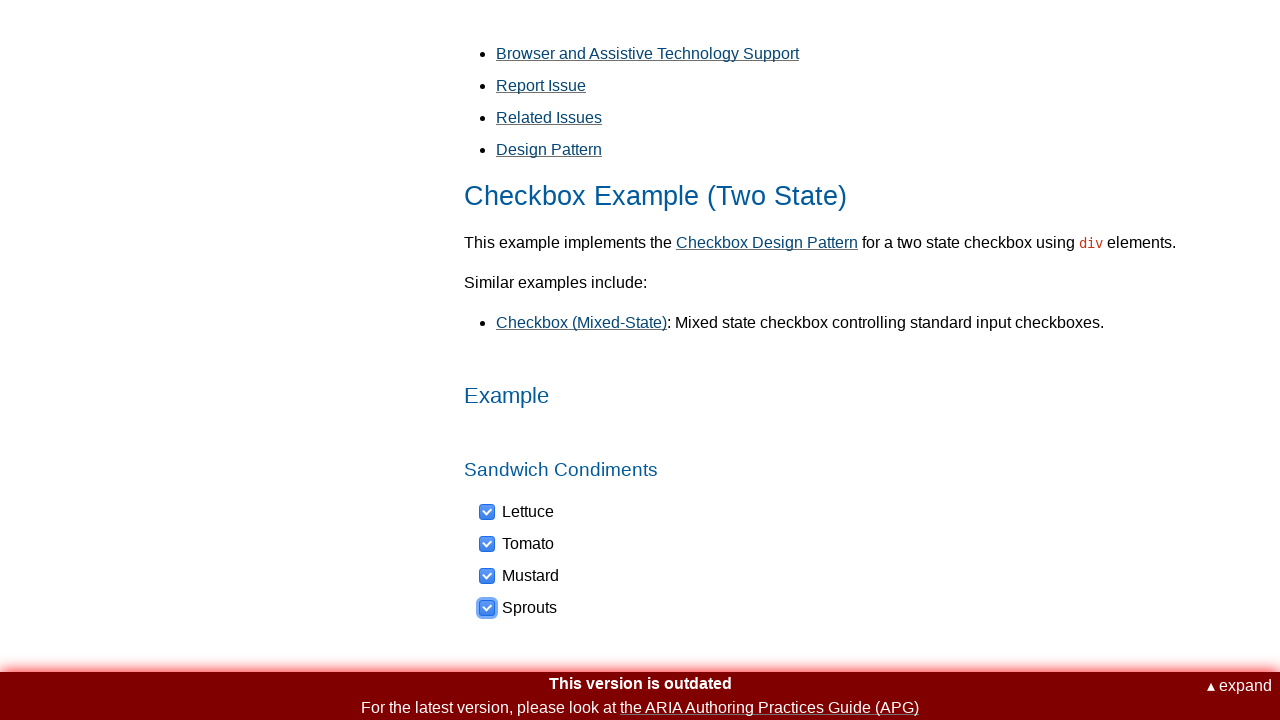

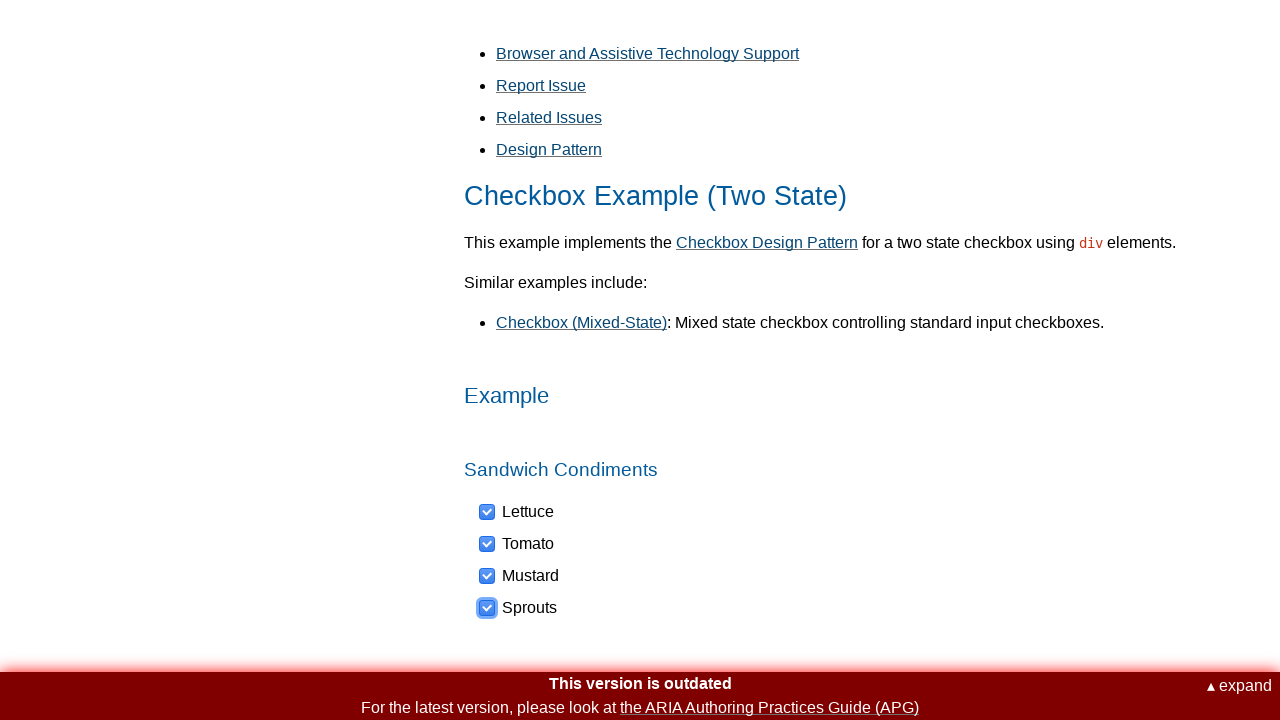